Tests filling out a text form with user information including name, email, current address and permanent address, then verifies the submitted data is displayed correctly

Starting URL: https://demoqa.com

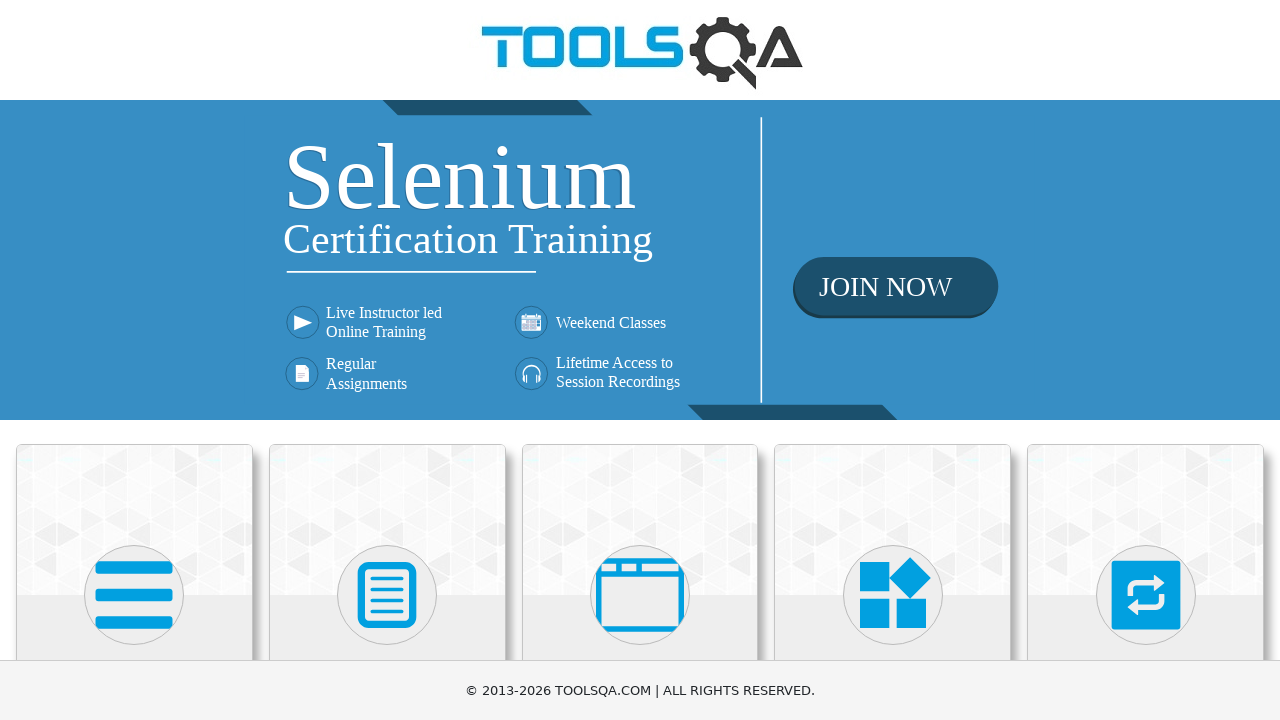

Clicked on Elements section at (134, 360) on xpath=//h5[text()='Elements']
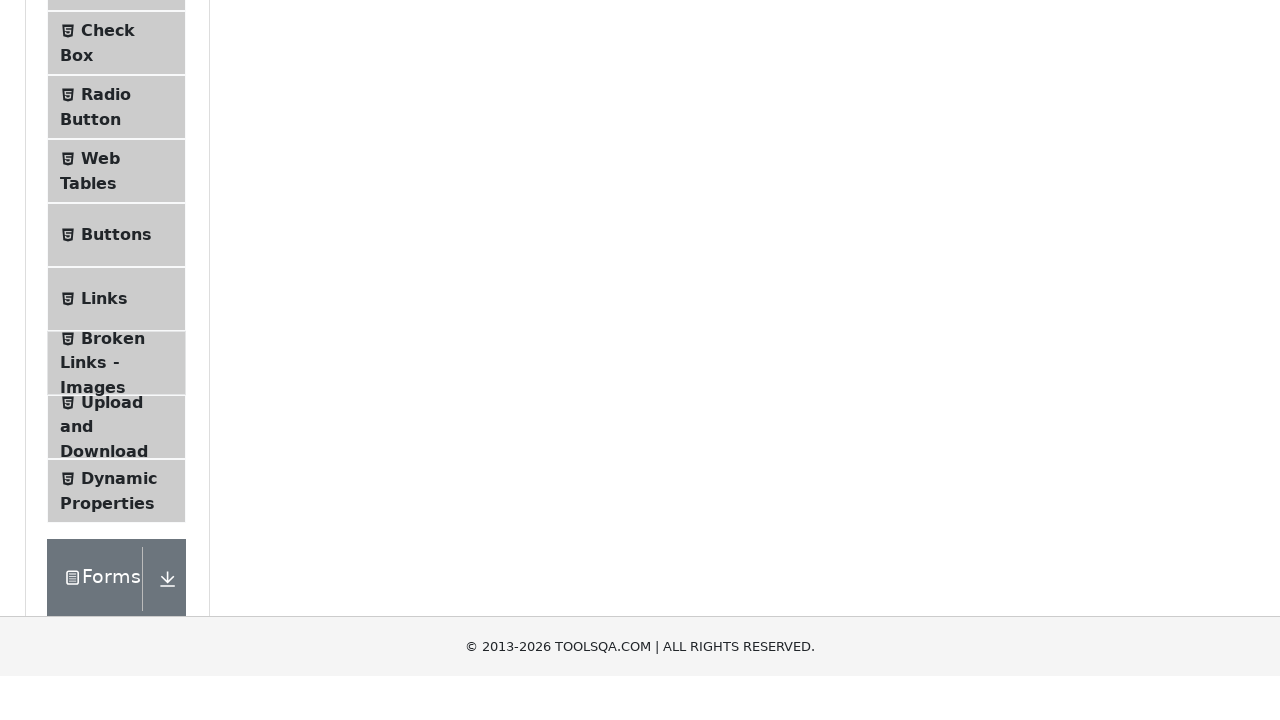

Clicked on Text Box menu item at (119, 261) on .text
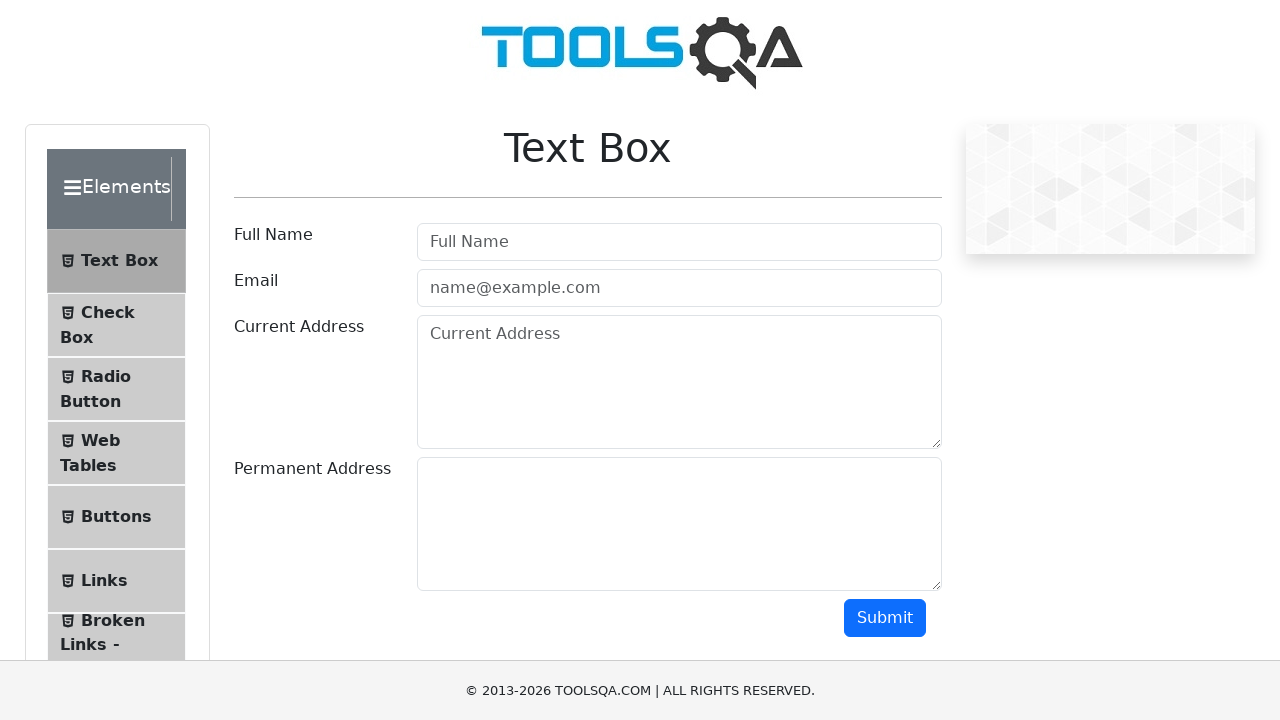

Filled in name field with 'TestName' on #userName
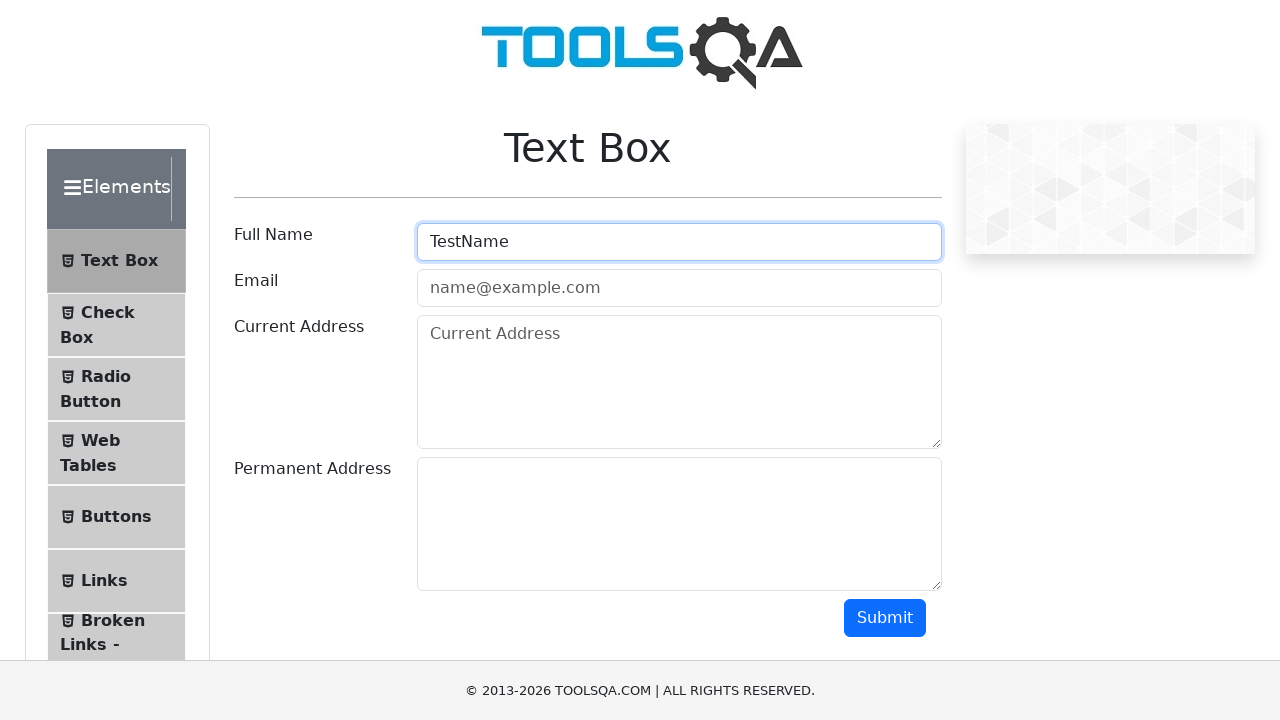

Filled in email field with 'test@mail.com' on #userEmail
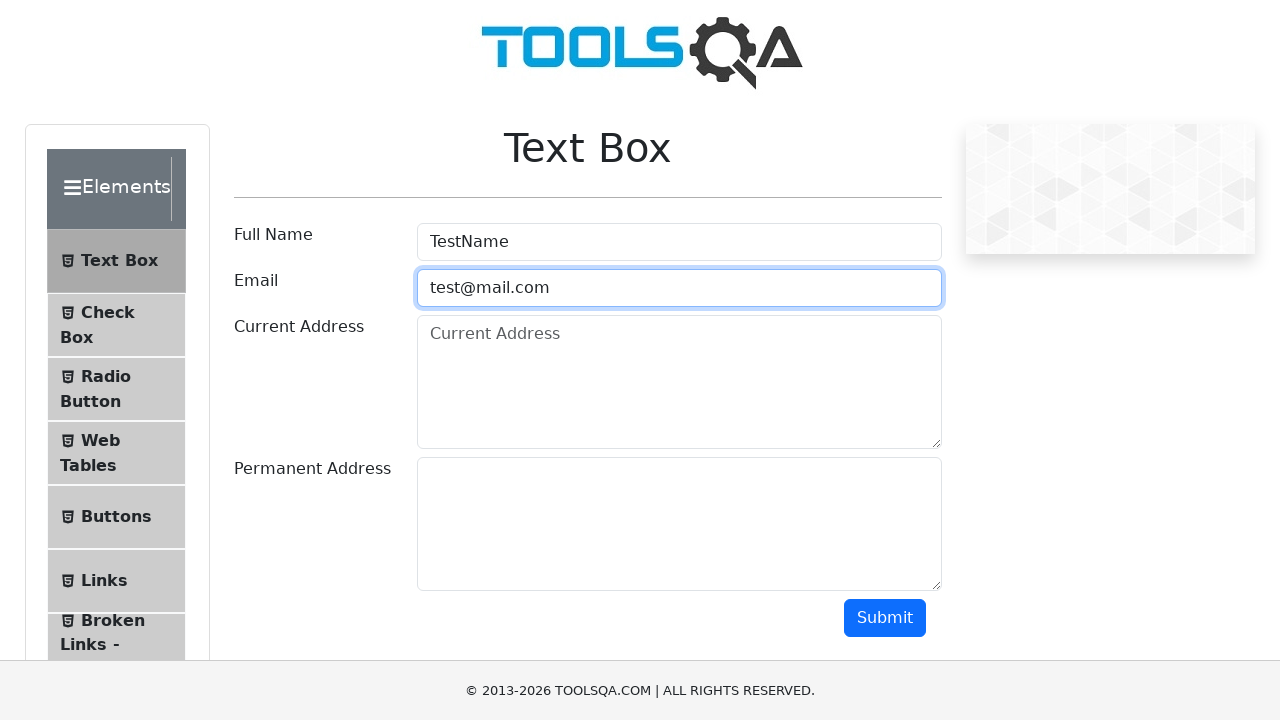

Filled in current address field with 'TestAddress' on #currentAddress
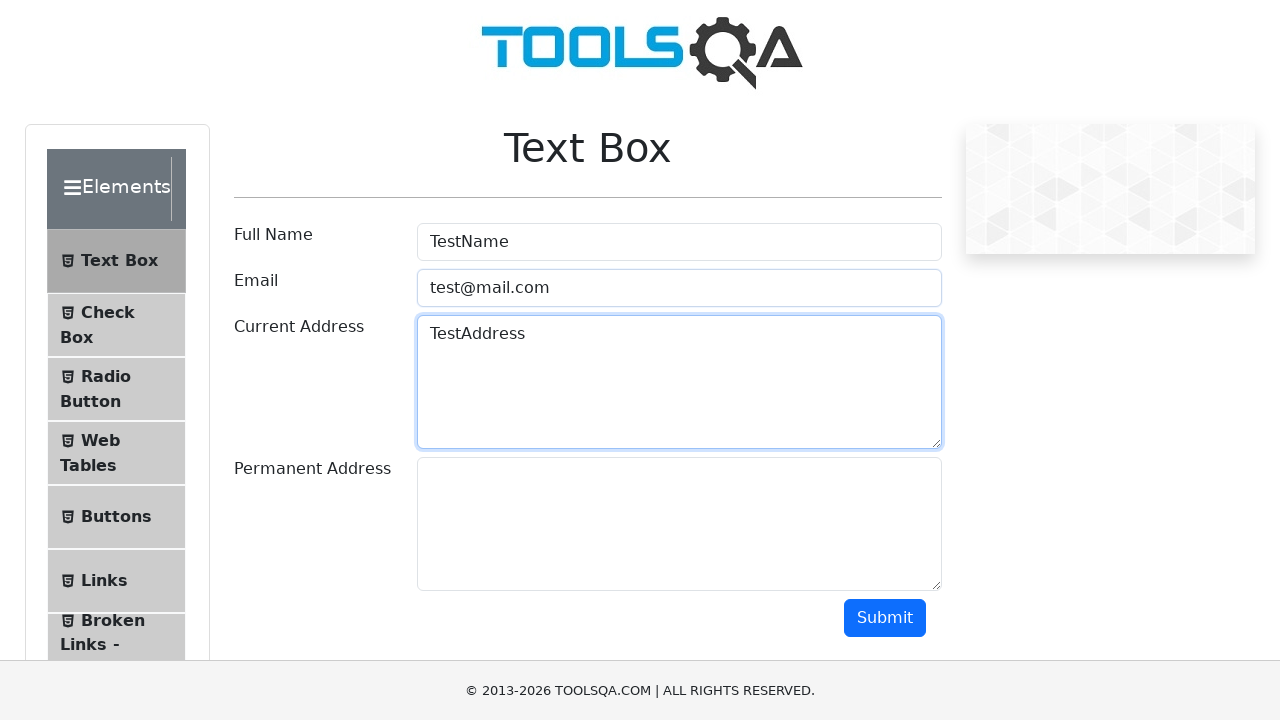

Filled in permanent address field with 'TestPermanent' on #permanentAddress
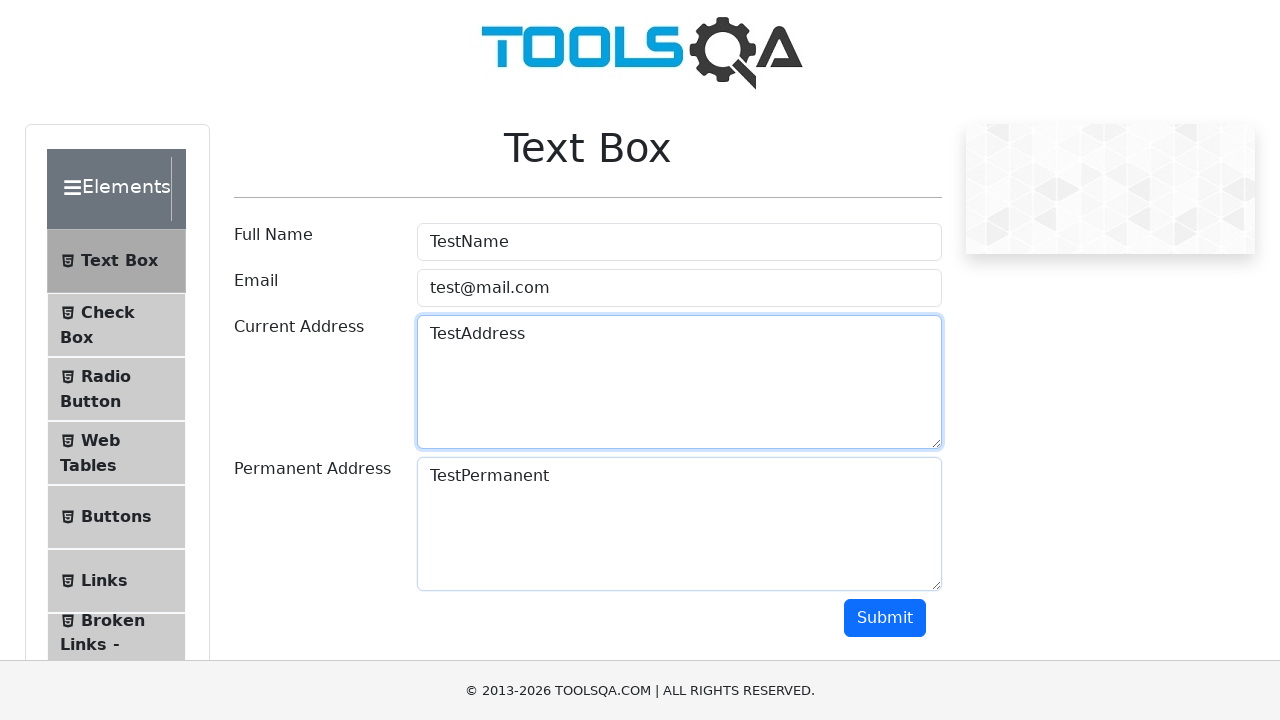

Clicked submit button to submit the form at (885, 618) on #submit
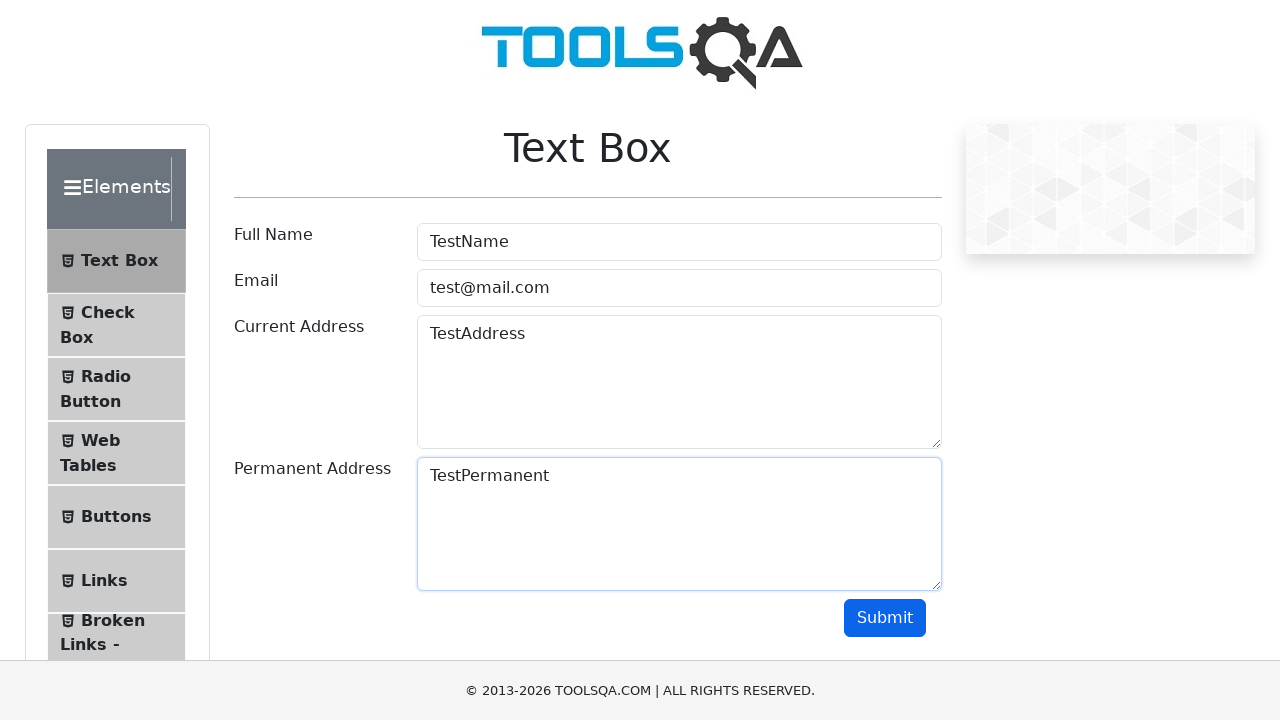

Verified submitted data is displayed correctly
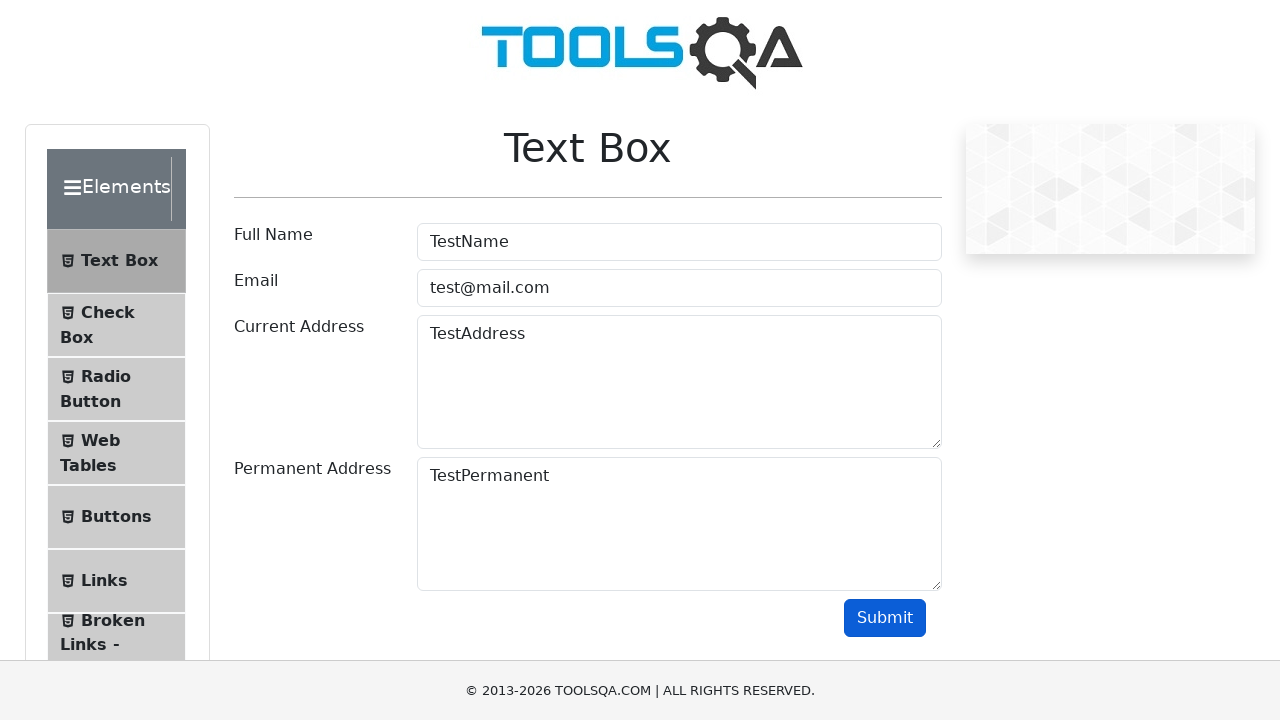

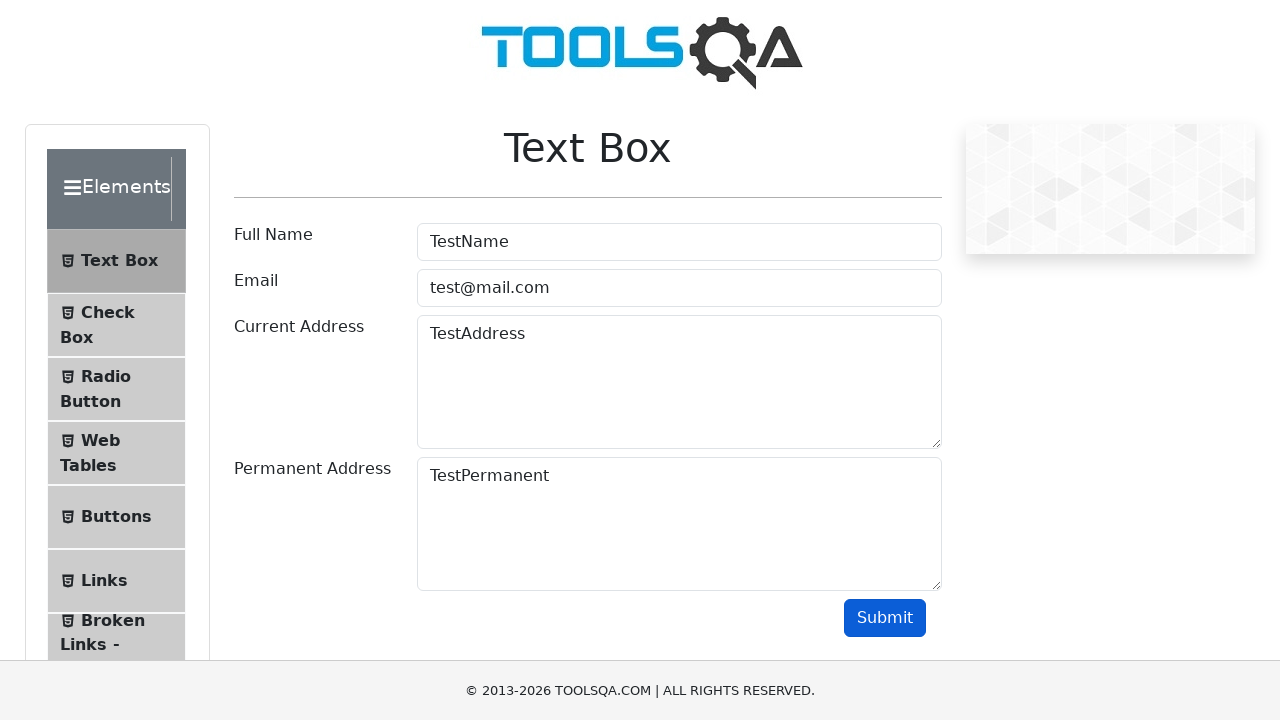